Tests clicking the full image button on a JPL Space page to view the featured Mars image in a lightbox/modal.

Starting URL: https://data-class-jpl-space.s3.amazonaws.com/JPL_Space/index.html

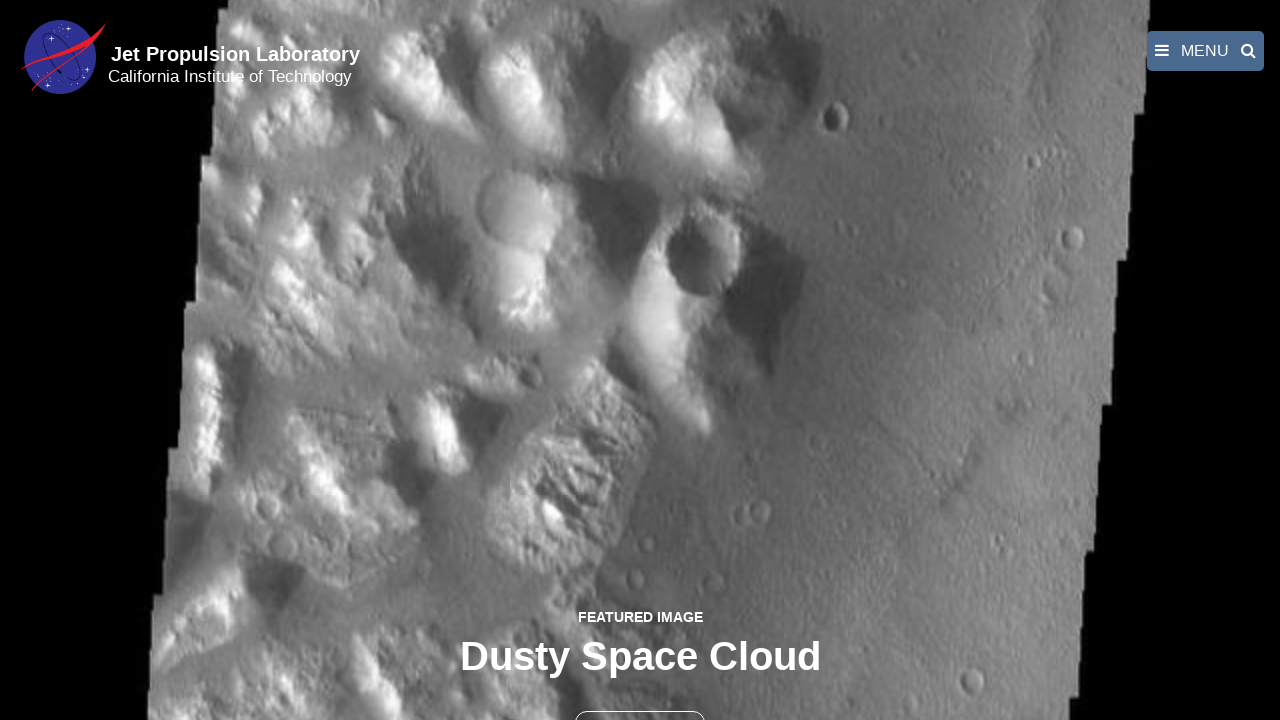

Clicked the full image button to open featured Mars image in lightbox at (640, 699) on button >> nth=1
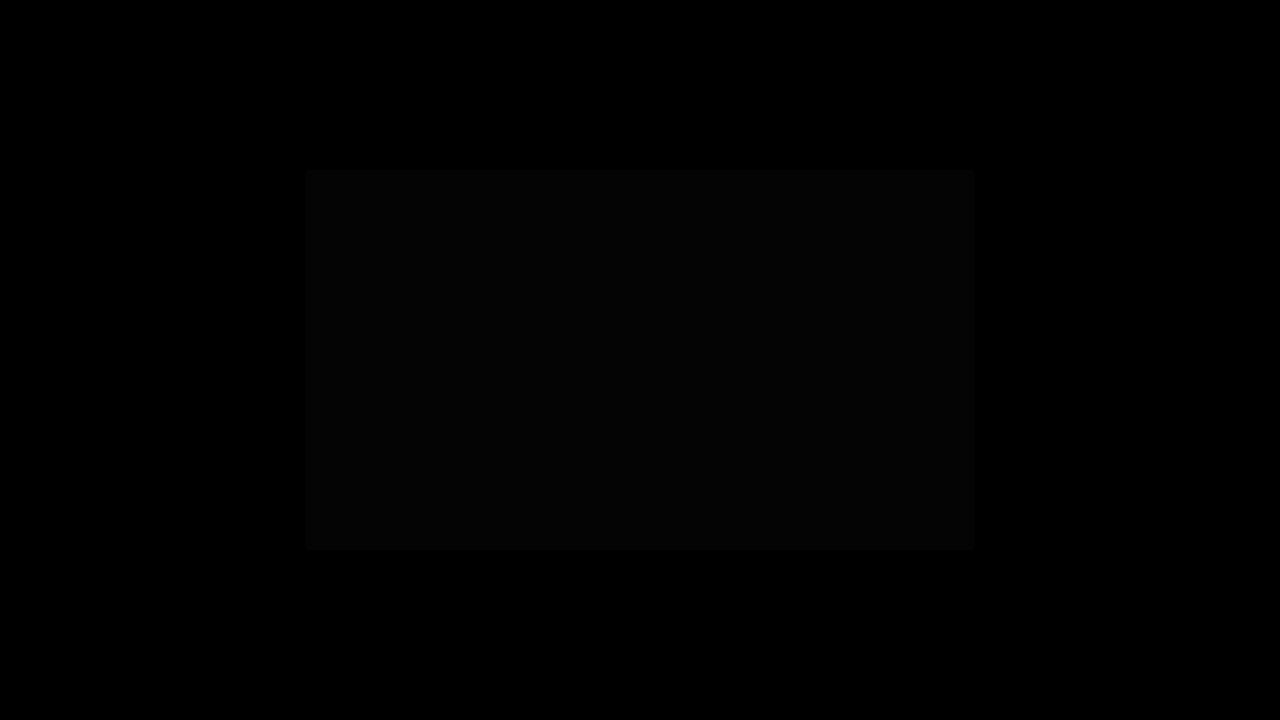

Full-size featured Mars image loaded in lightbox/modal
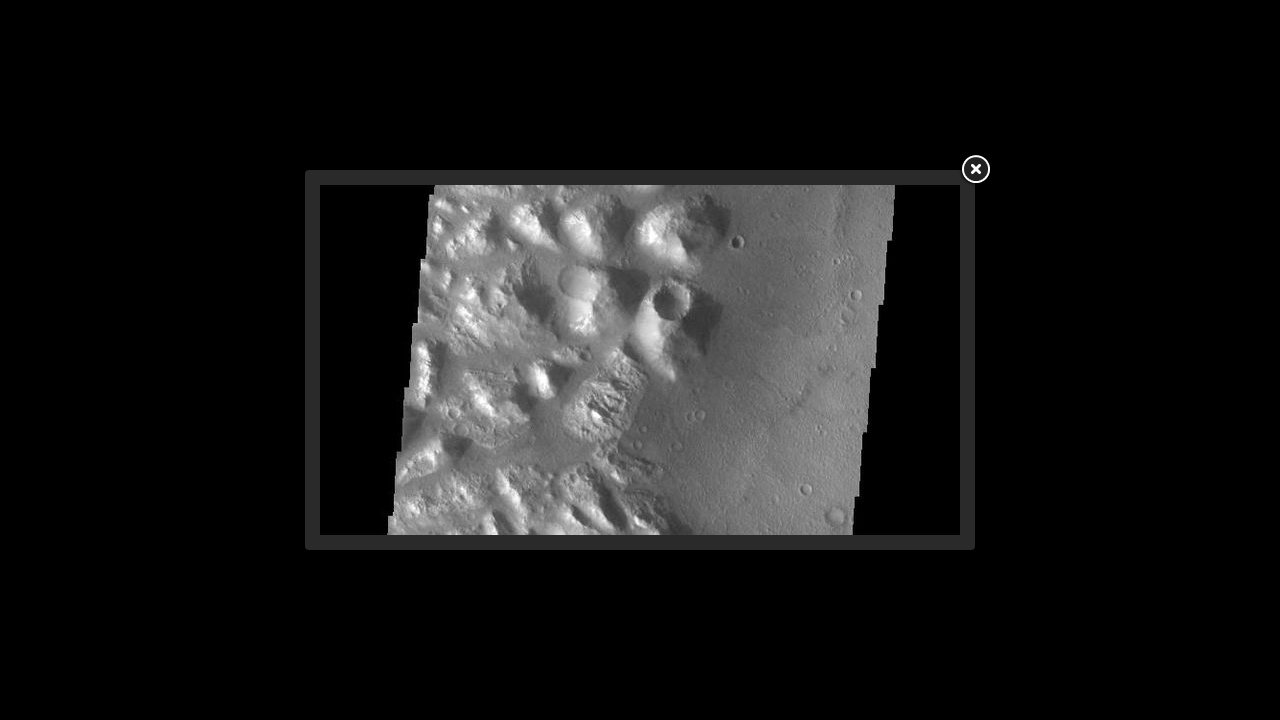

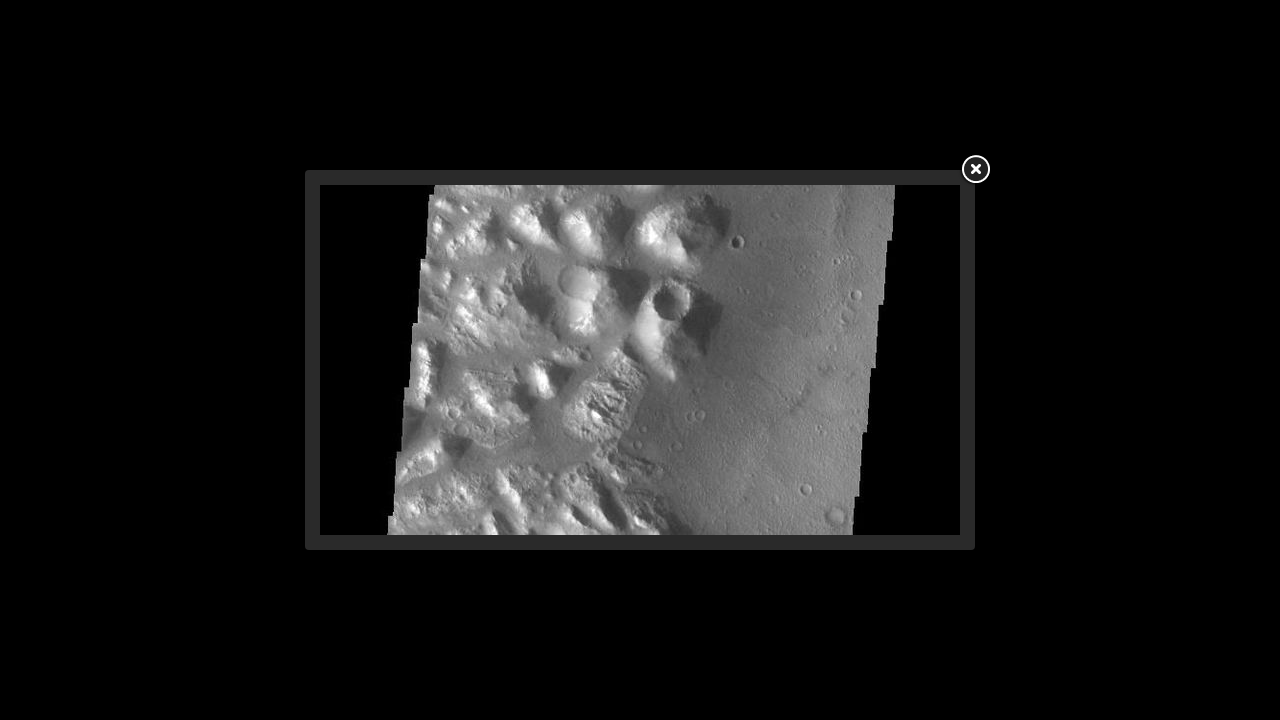